Tests opening a new tab and switching back to parent window

Starting URL: https://rahulshettyacademy.com/AutomationPractice/

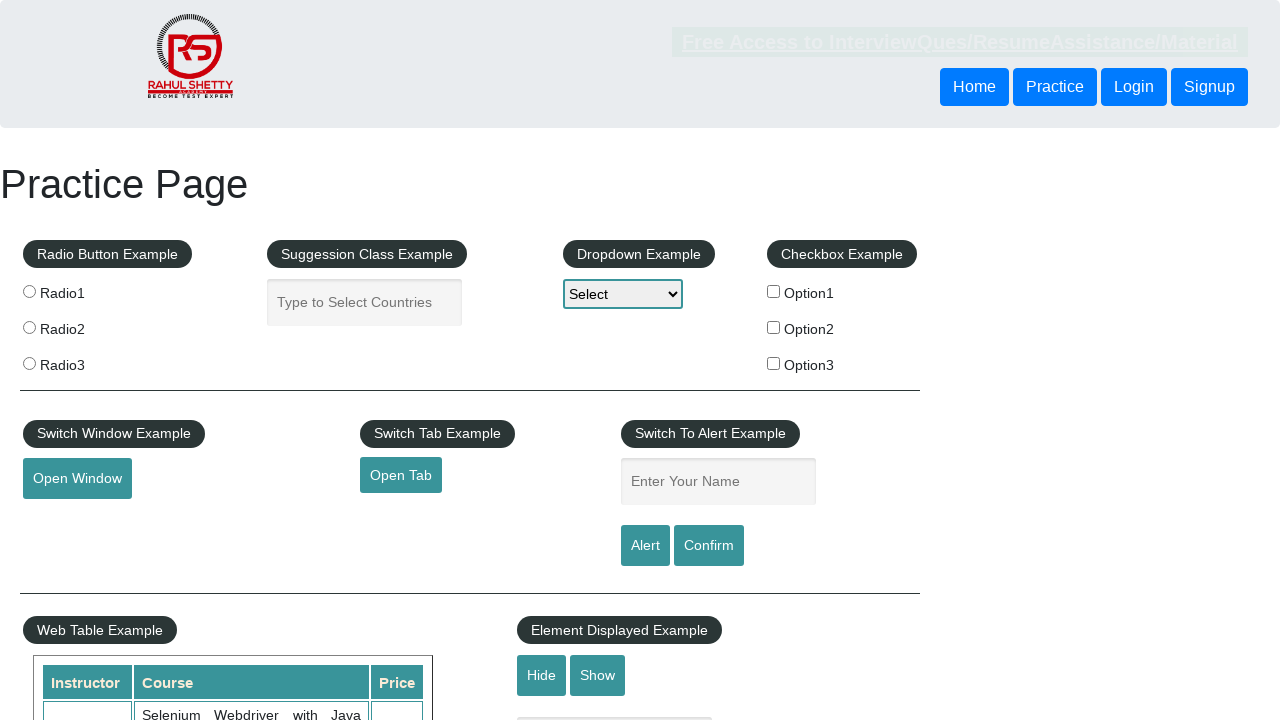

Clicked open tab button to open new tab at (401, 475) on #opentab
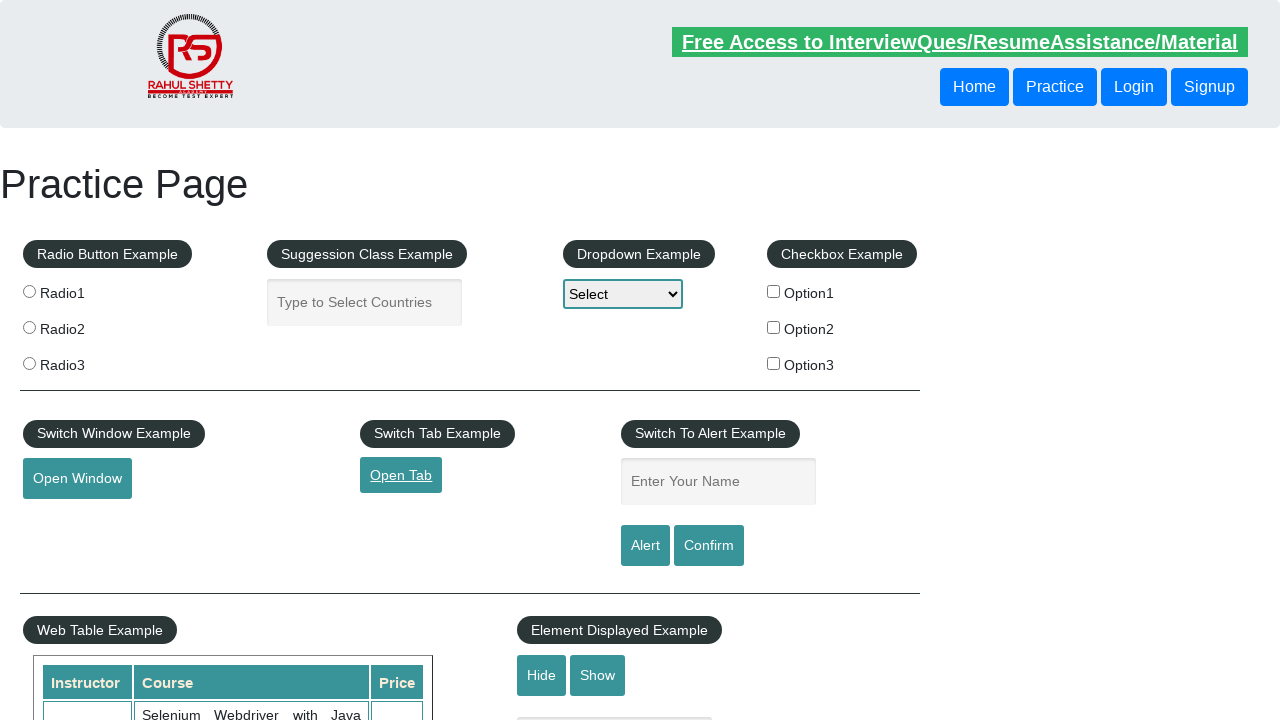

New tab opened and captured
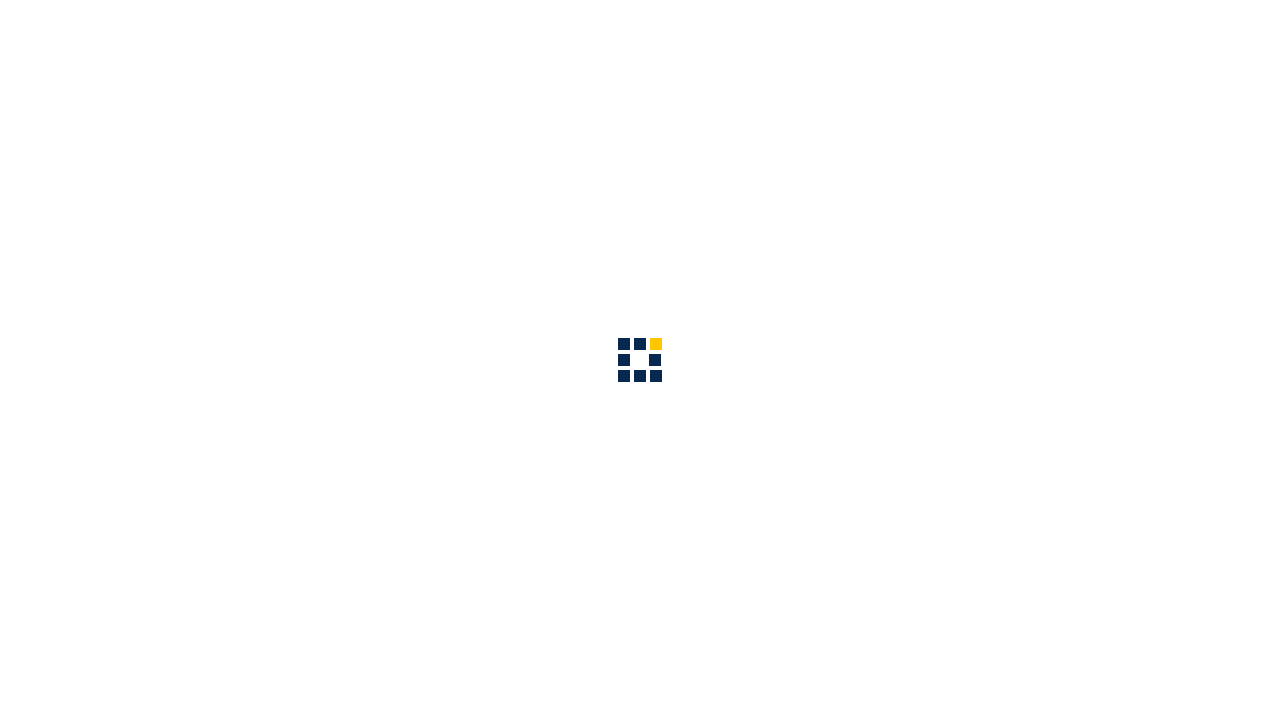

Closed the new tab
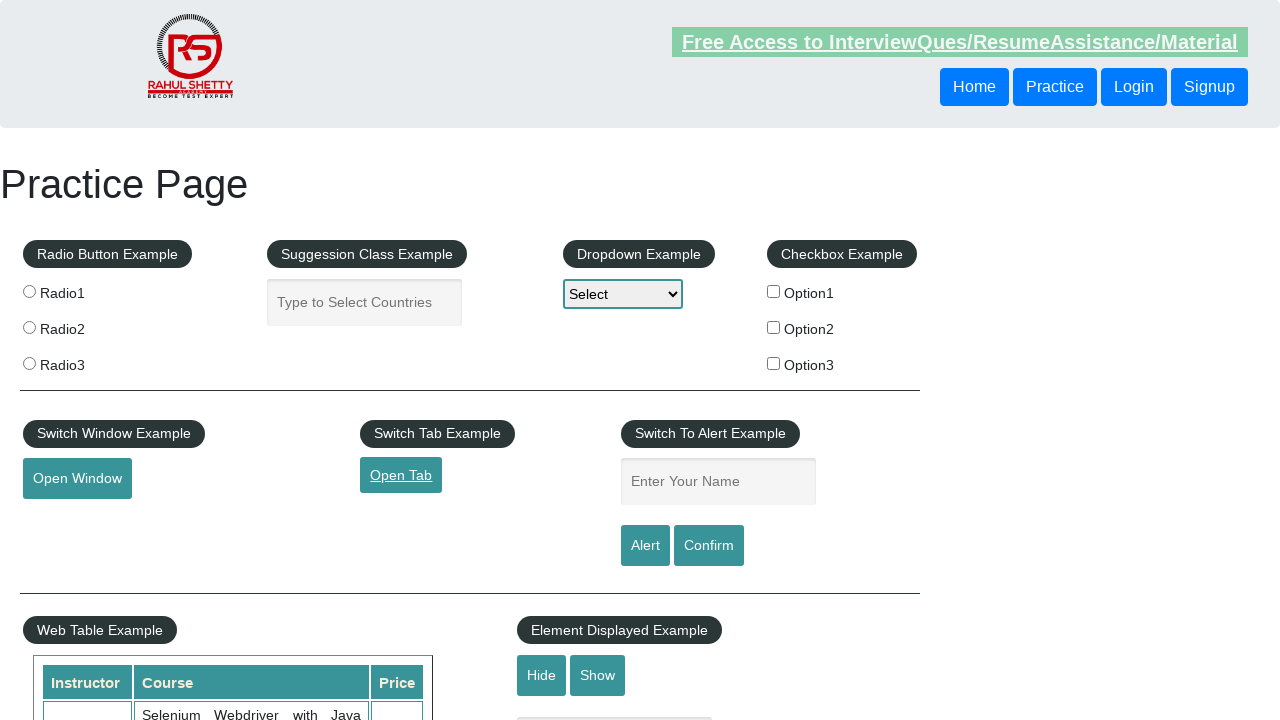

Verified parent window title is 'Practice Page'
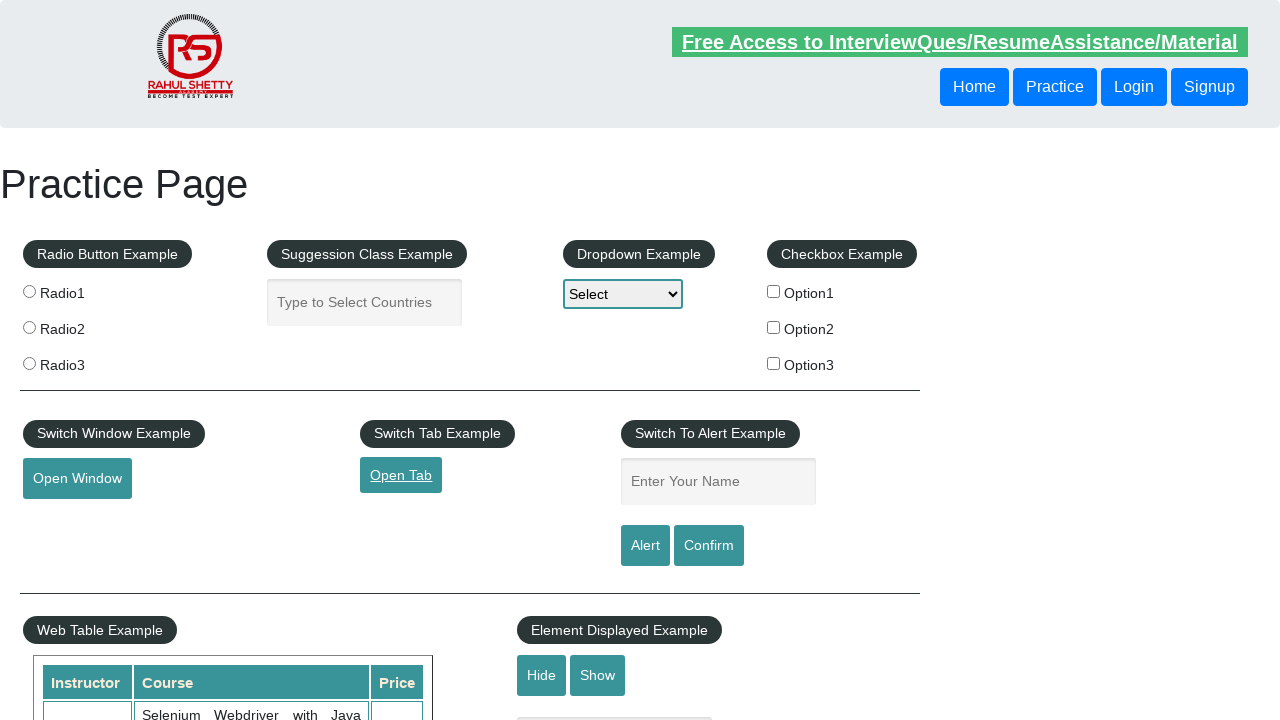

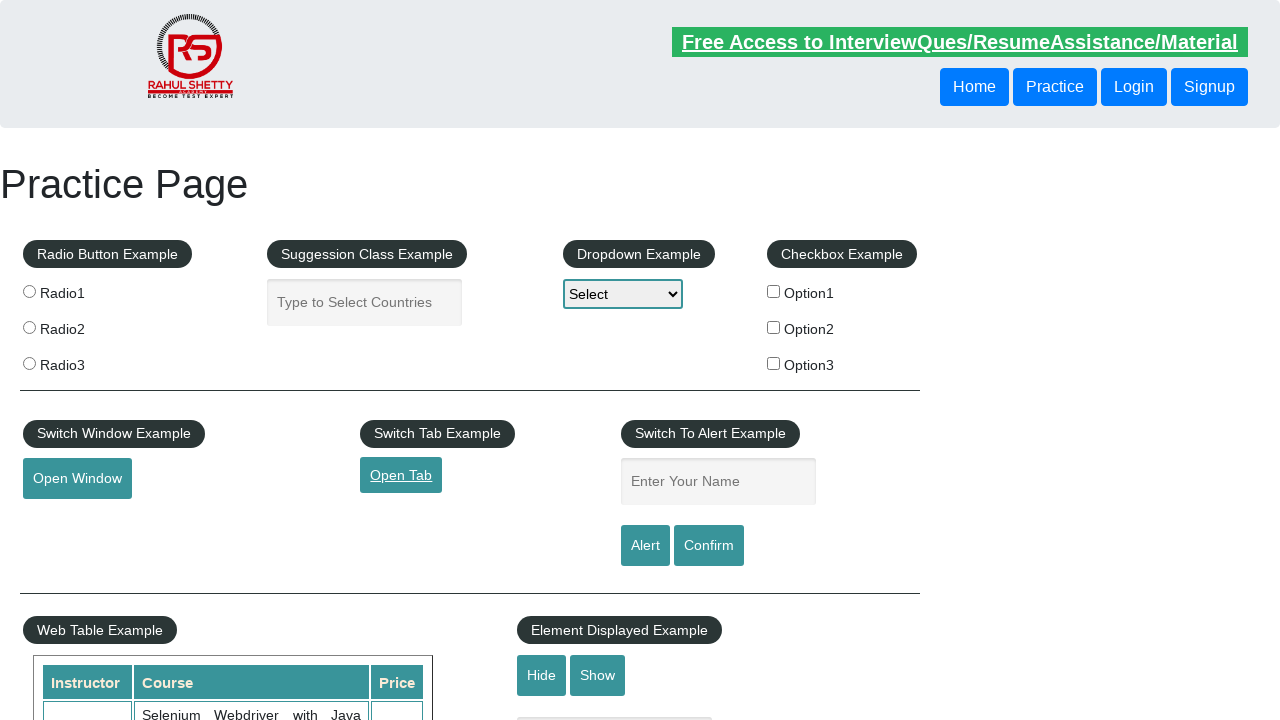